Tests filtering to display all items after applying other filters

Starting URL: https://demo.playwright.dev/todomvc

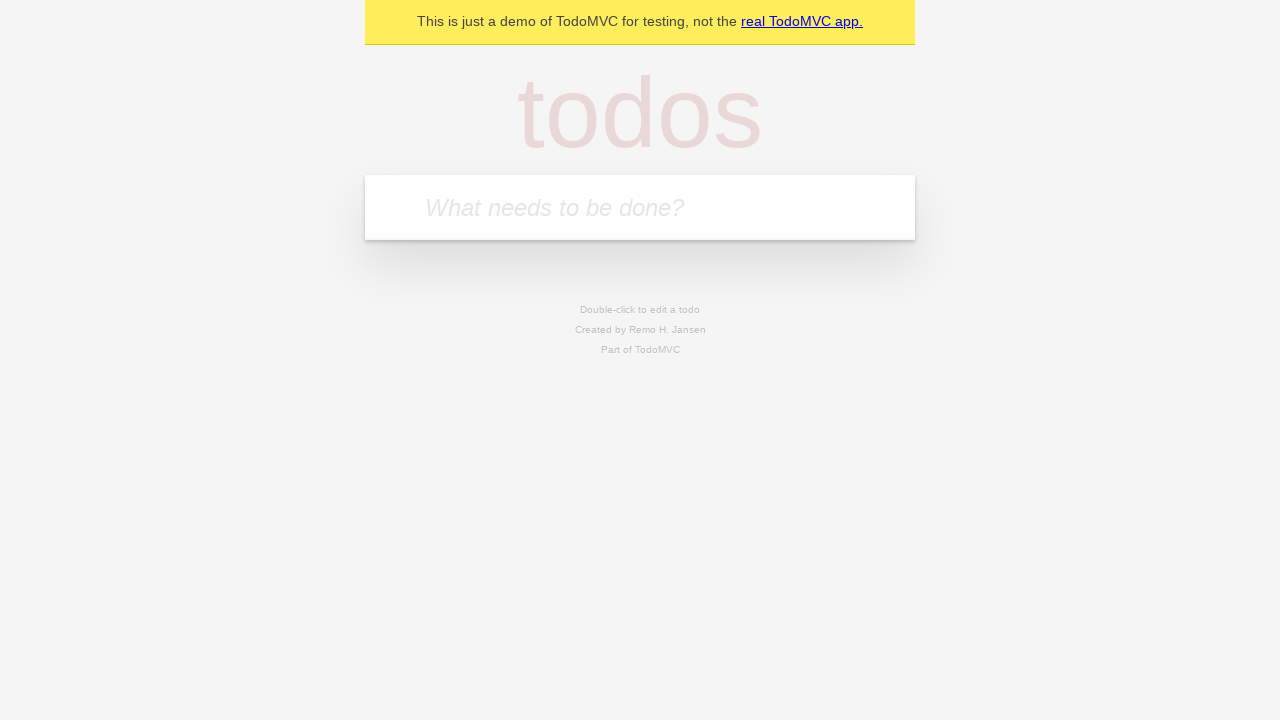

Filled todo input with 'buy some cheese' on internal:attr=[placeholder="What needs to be done?"i]
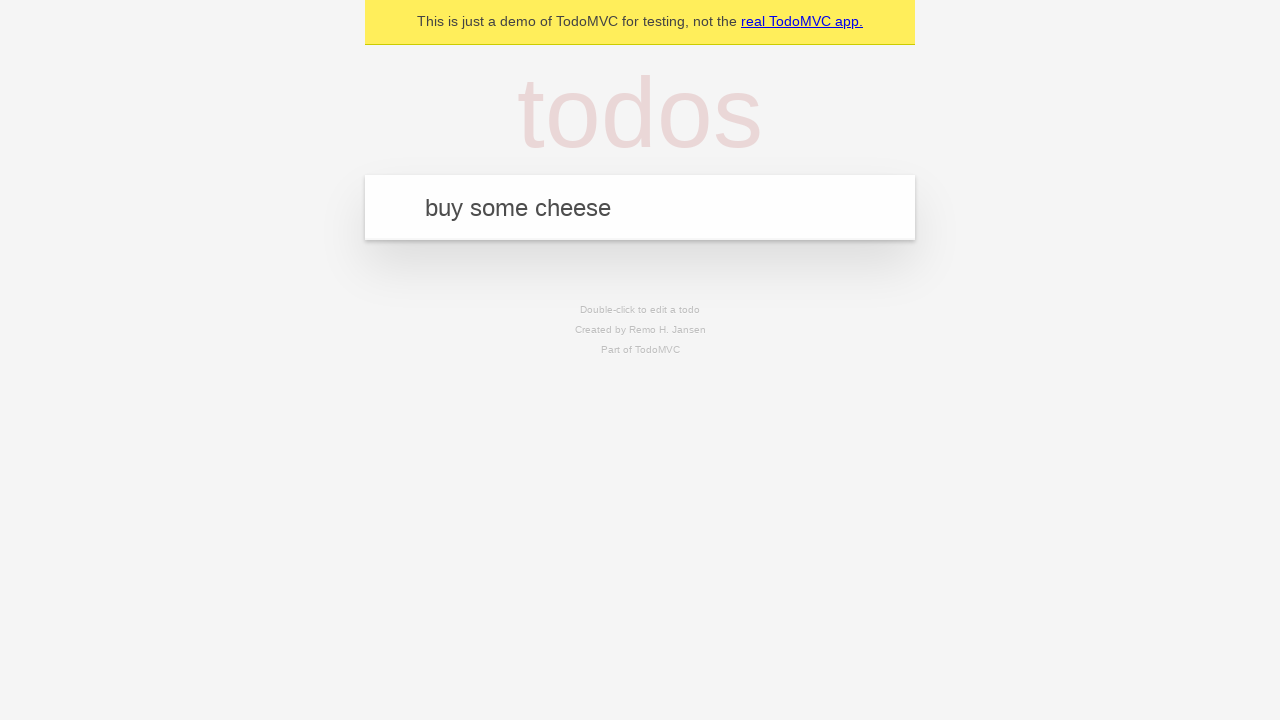

Pressed Enter to create todo 'buy some cheese' on internal:attr=[placeholder="What needs to be done?"i]
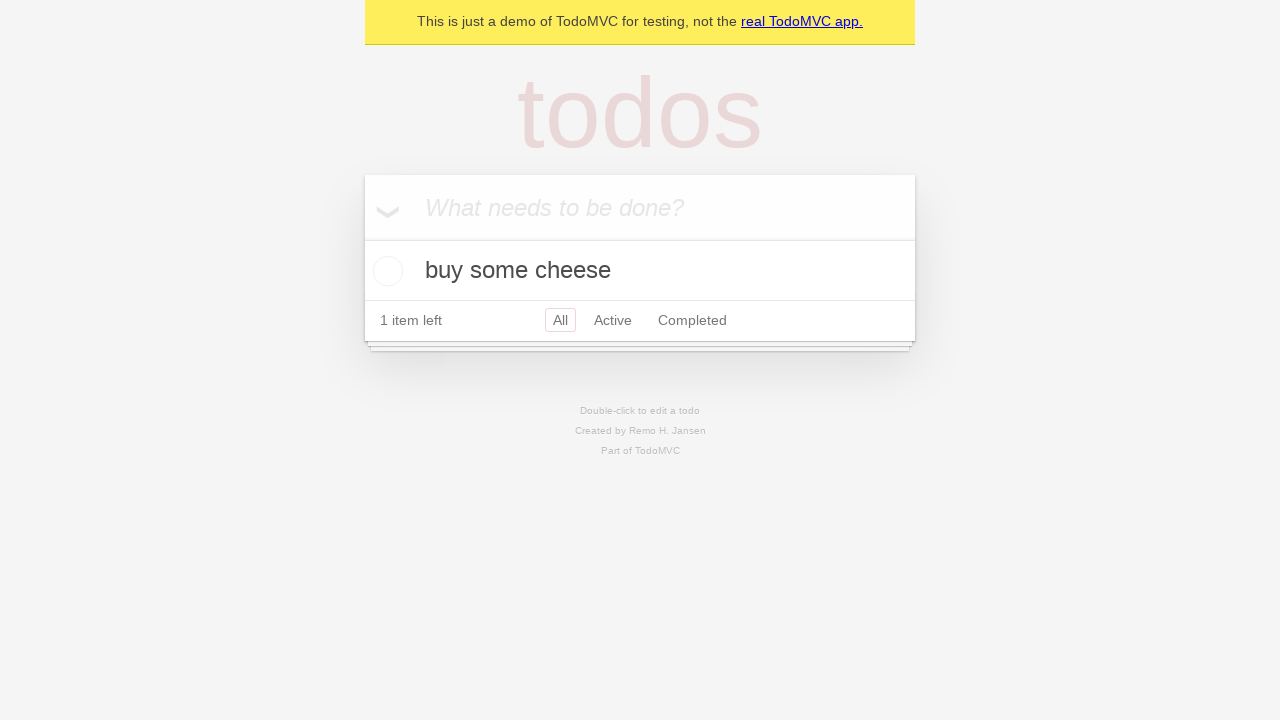

Filled todo input with 'feed the cat' on internal:attr=[placeholder="What needs to be done?"i]
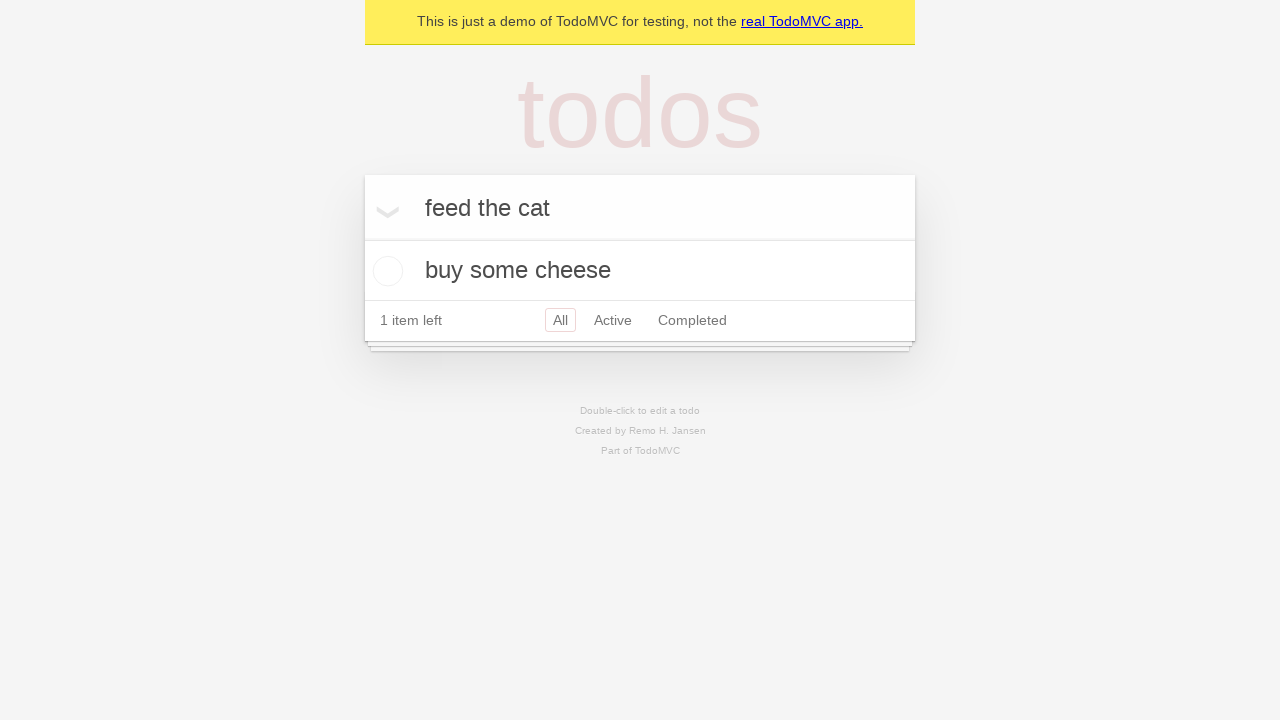

Pressed Enter to create todo 'feed the cat' on internal:attr=[placeholder="What needs to be done?"i]
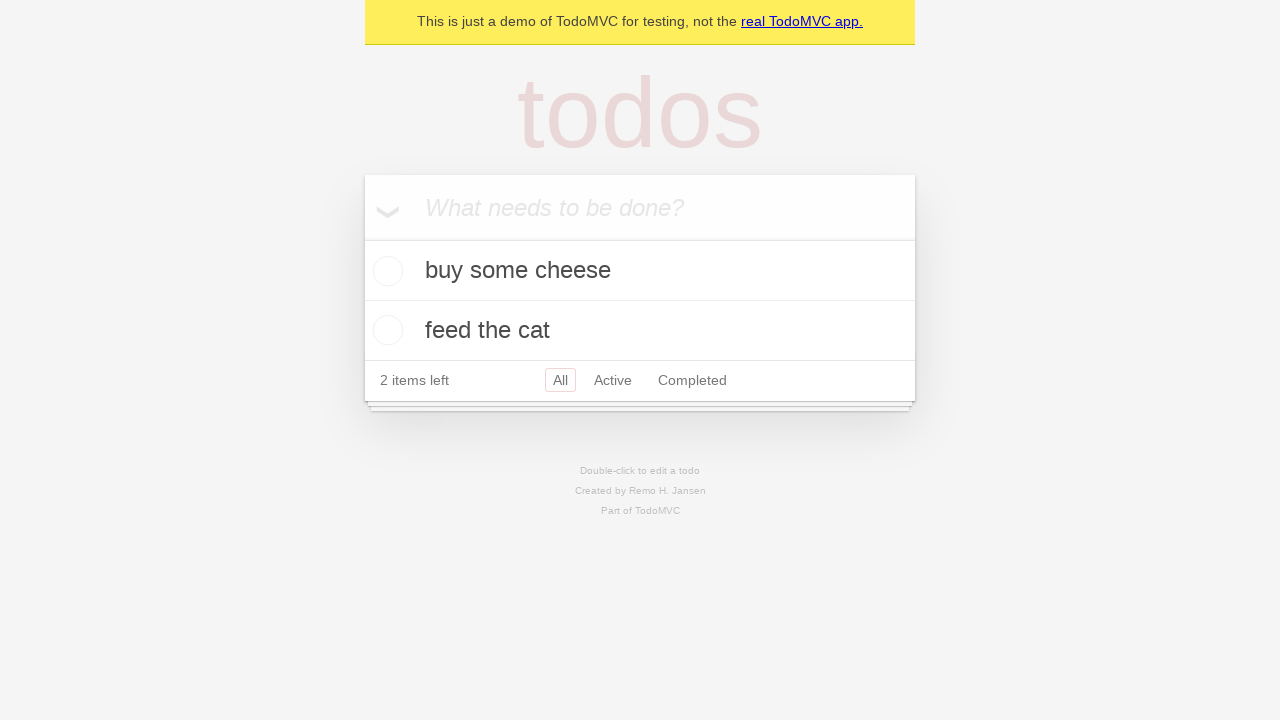

Filled todo input with 'book a doctors appointment' on internal:attr=[placeholder="What needs to be done?"i]
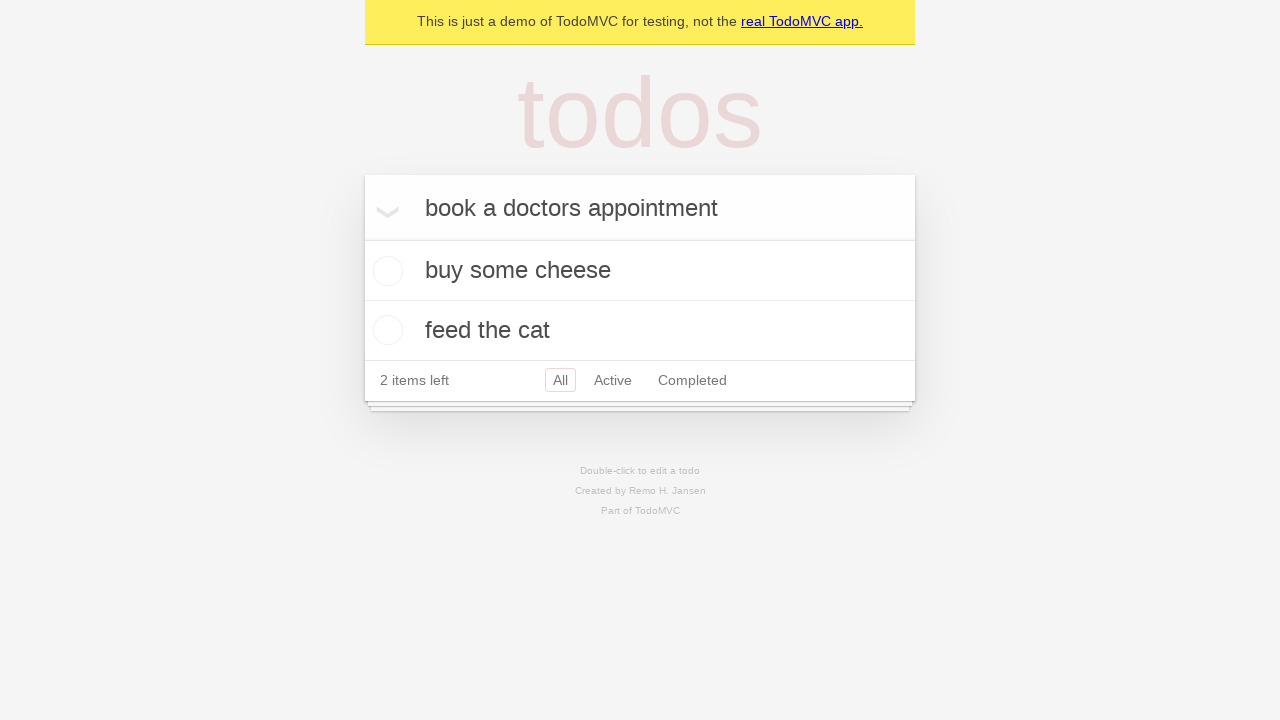

Pressed Enter to create todo 'book a doctors appointment' on internal:attr=[placeholder="What needs to be done?"i]
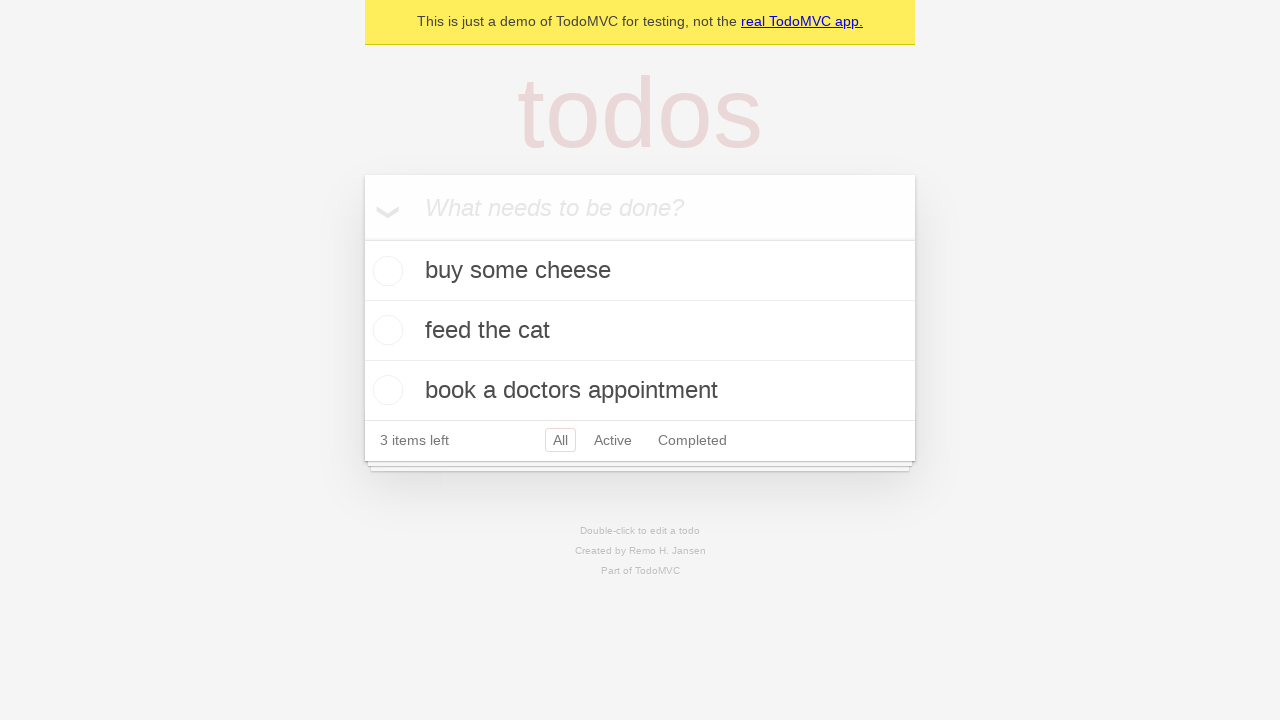

Waited for all three todos to be created and stored in localStorage
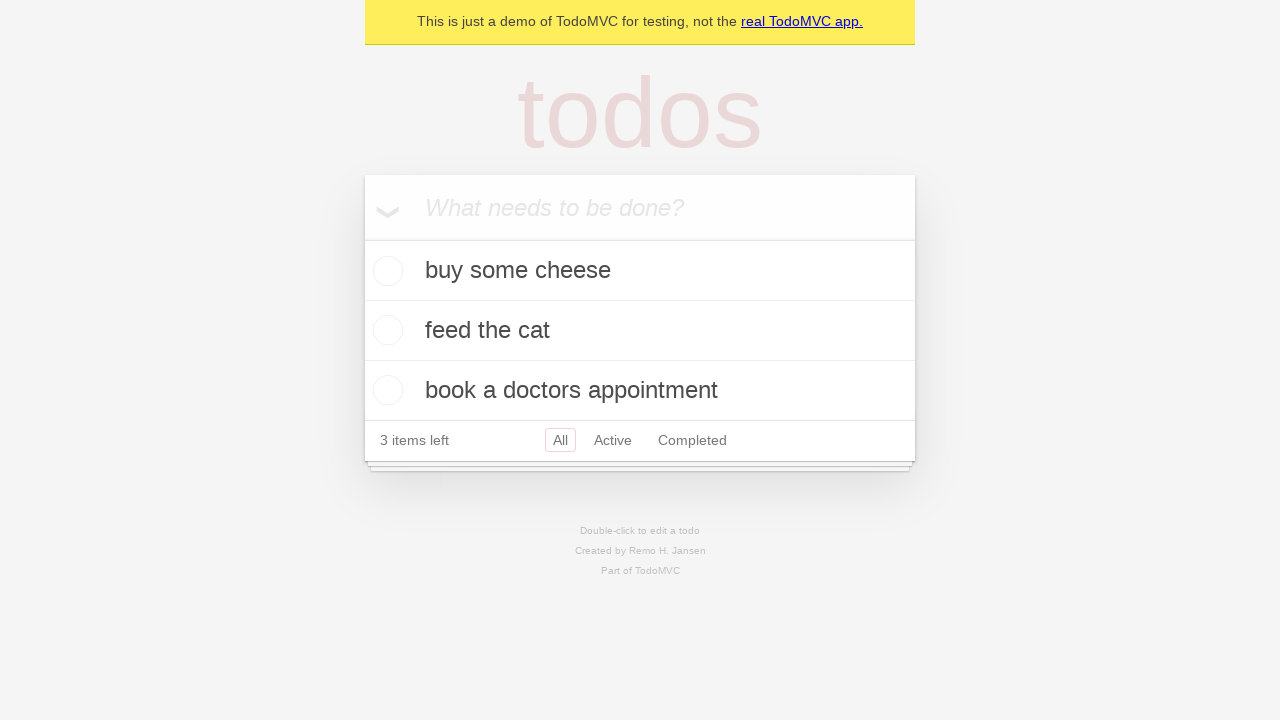

Checked the second todo item (feed the cat) at (385, 330) on internal:testid=[data-testid="todo-item"s] >> nth=1 >> internal:role=checkbox
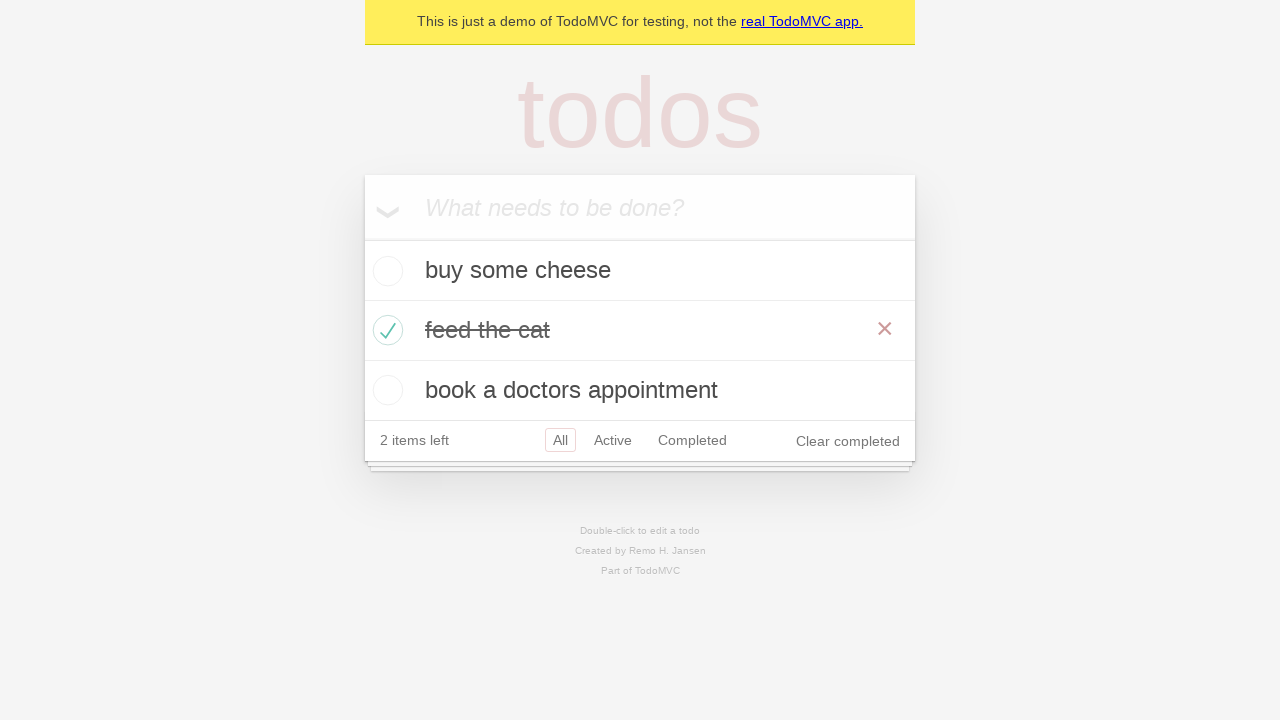

Waited for the second todo to be marked as completed in localStorage
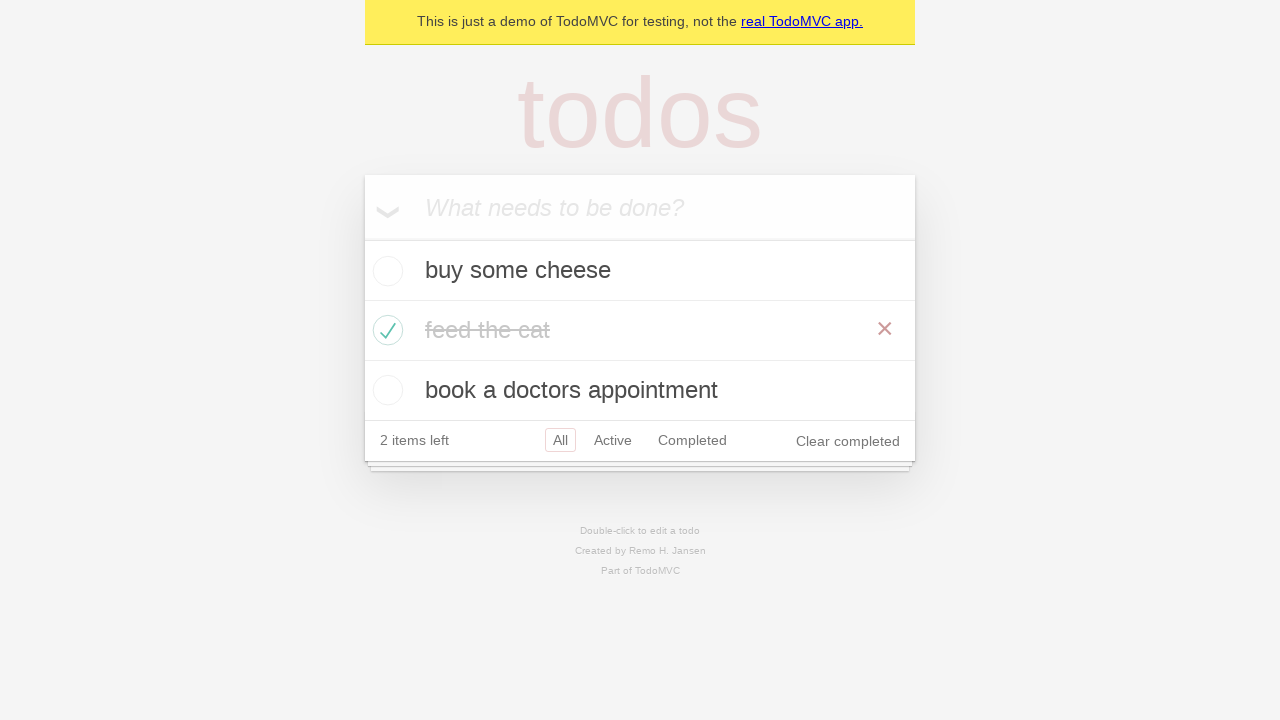

Clicked Active filter to display only uncompleted items at (613, 440) on internal:role=link[name="Active"i]
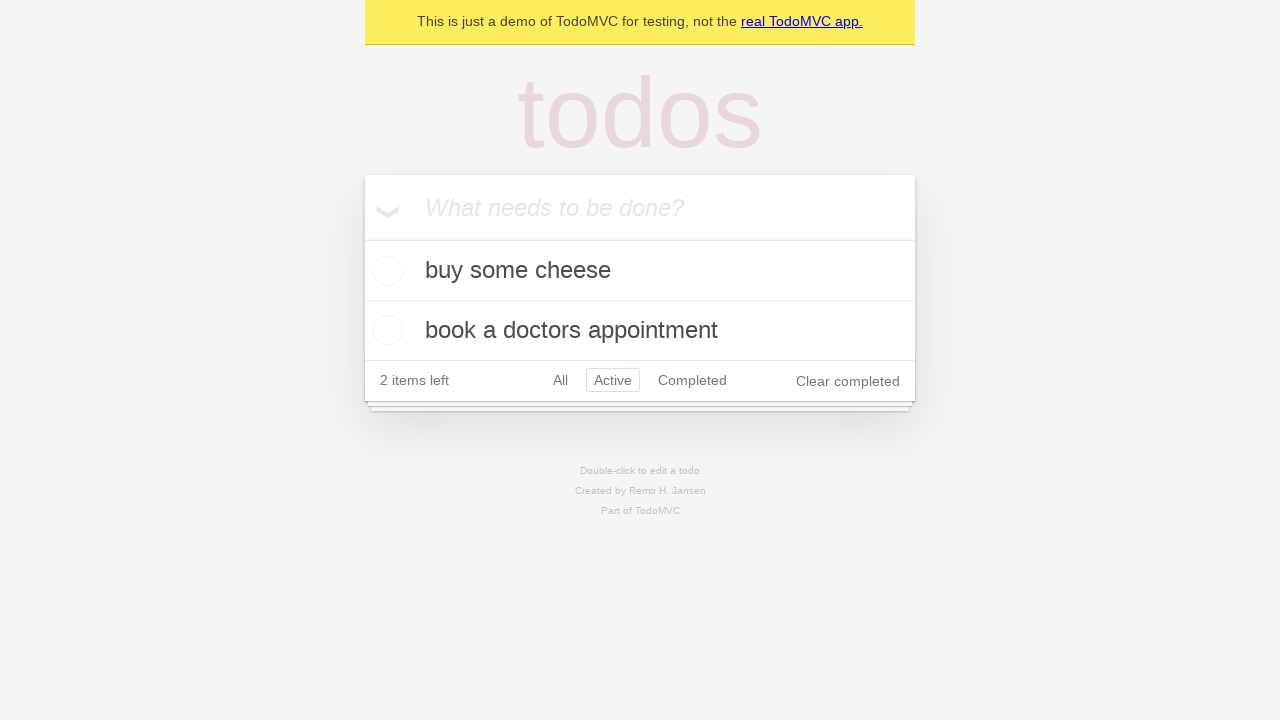

Clicked Completed filter to display only completed items at (692, 380) on internal:role=link[name="Completed"i]
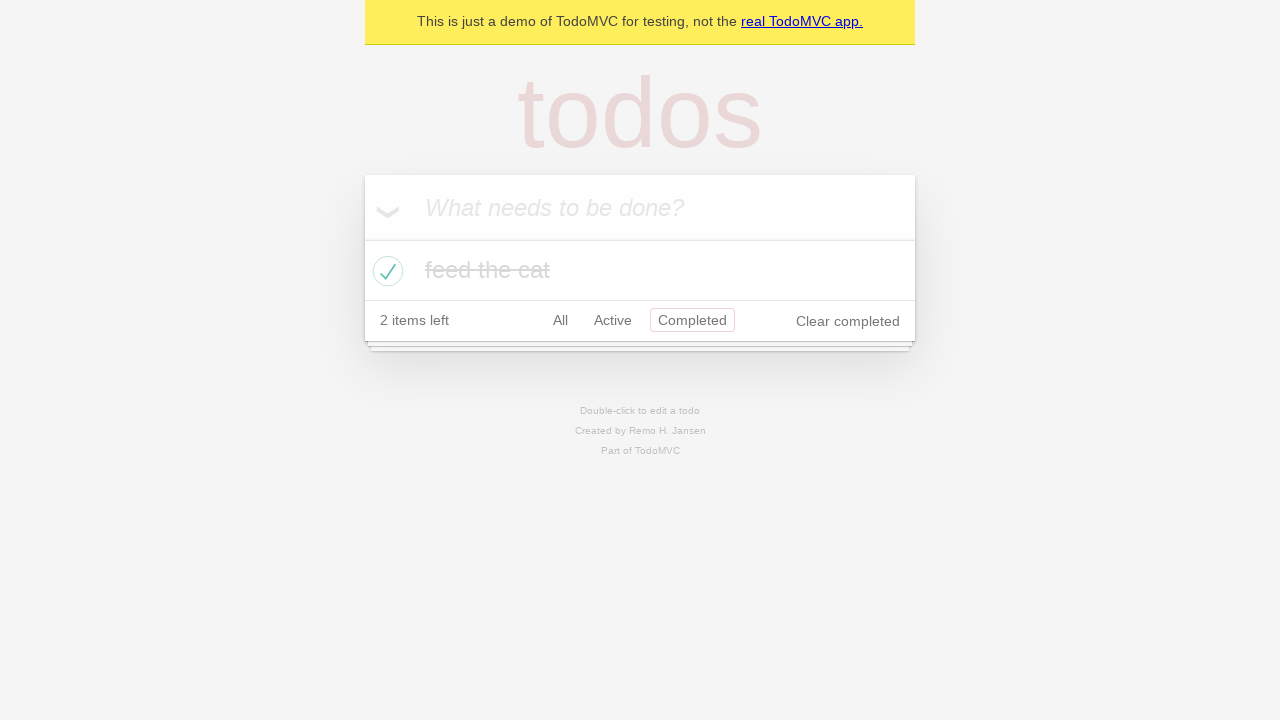

Clicked All filter to display all items at (560, 320) on internal:role=link[name="All"i]
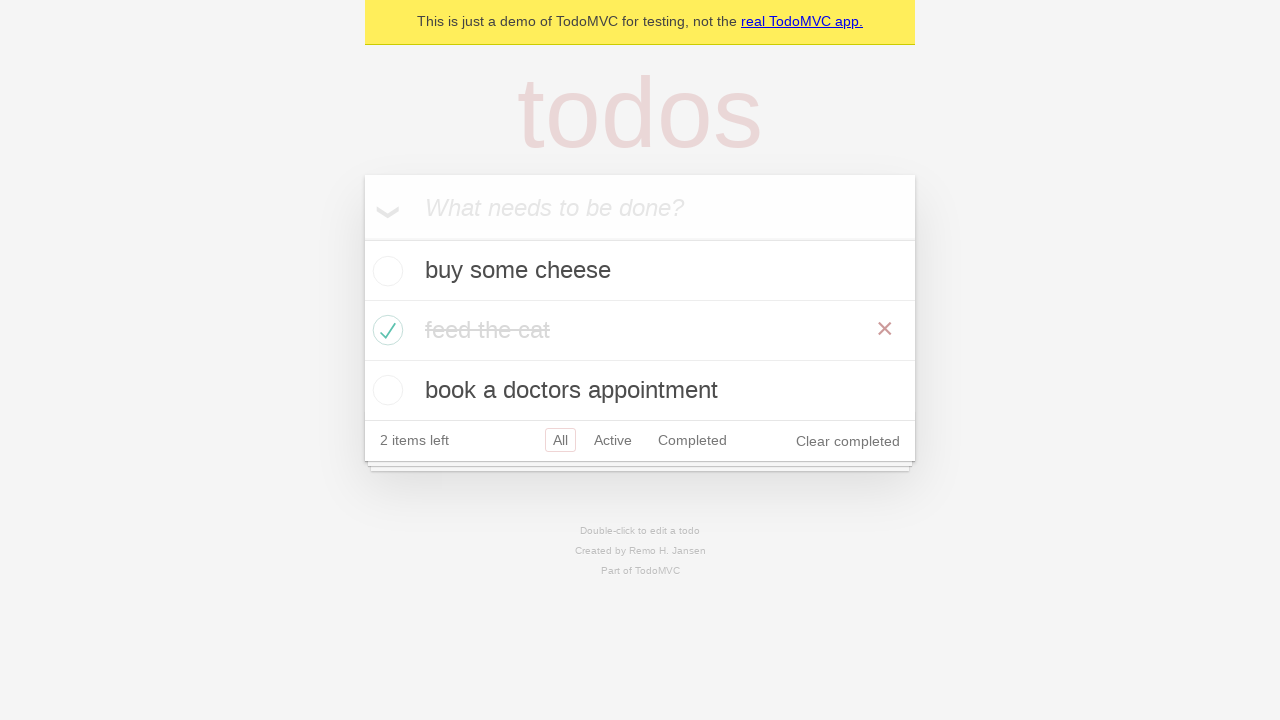

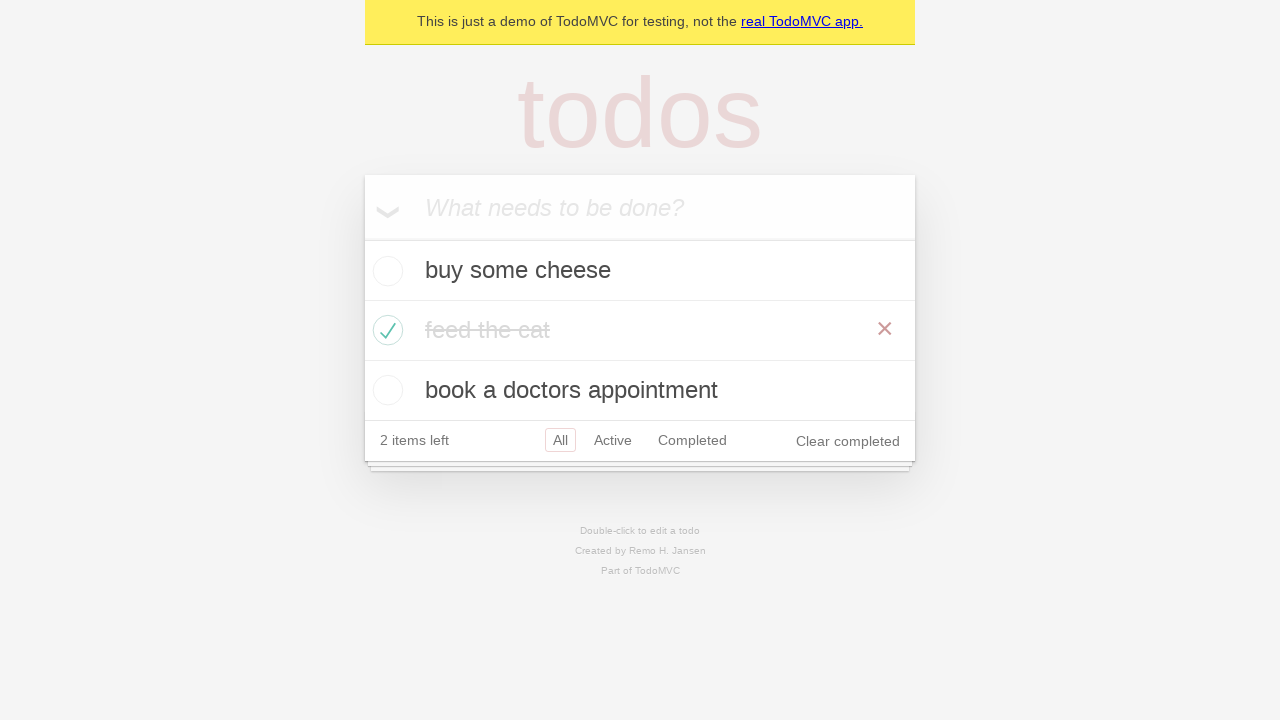